Tests canvas interaction by drawing on a signature pad demo using mouse click, drag, and movement actions to create a pattern on the canvas element.

Starting URL: http://szimek.github.io/signature_pad/

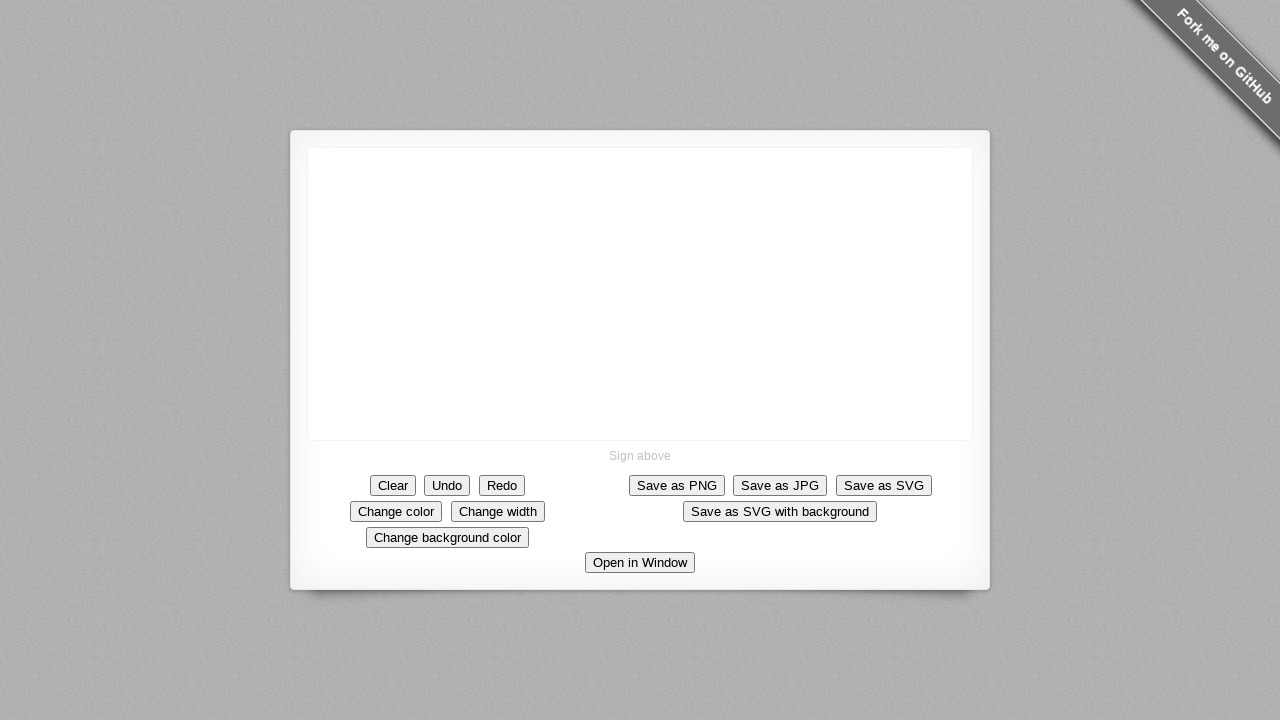

Canvas element loaded and ready
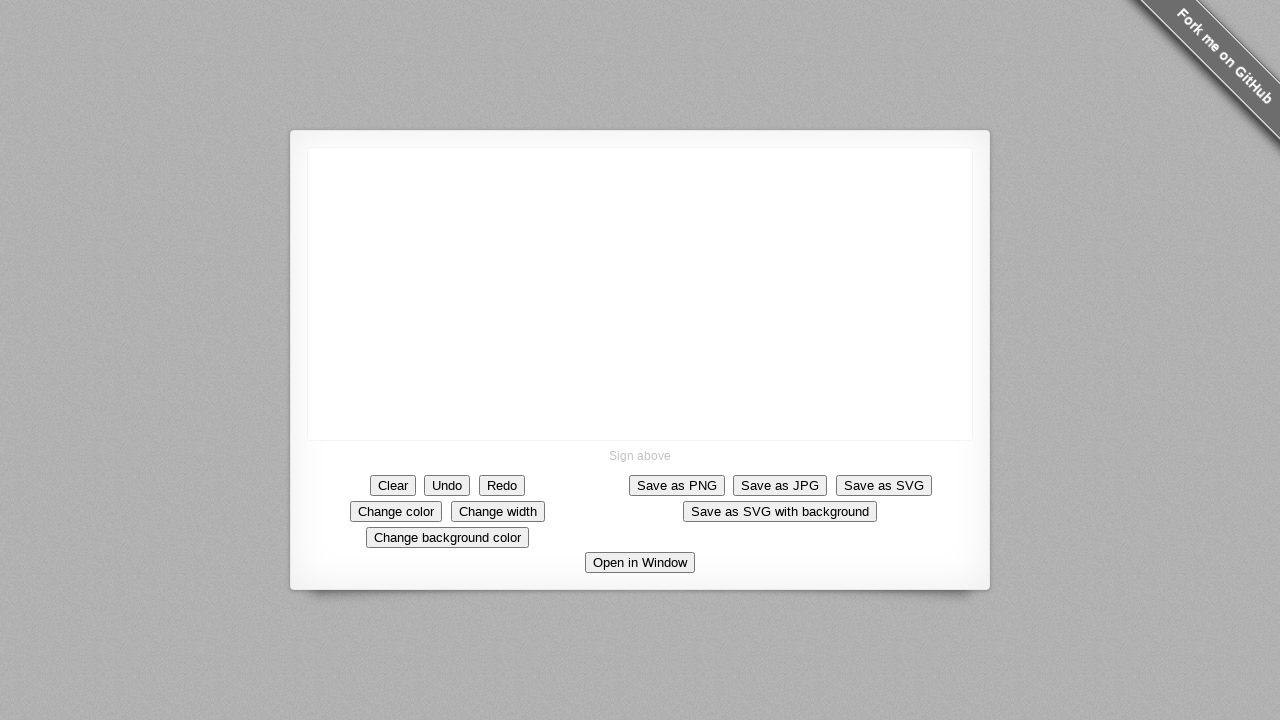

Retrieved canvas bounding box and calculated center coordinates
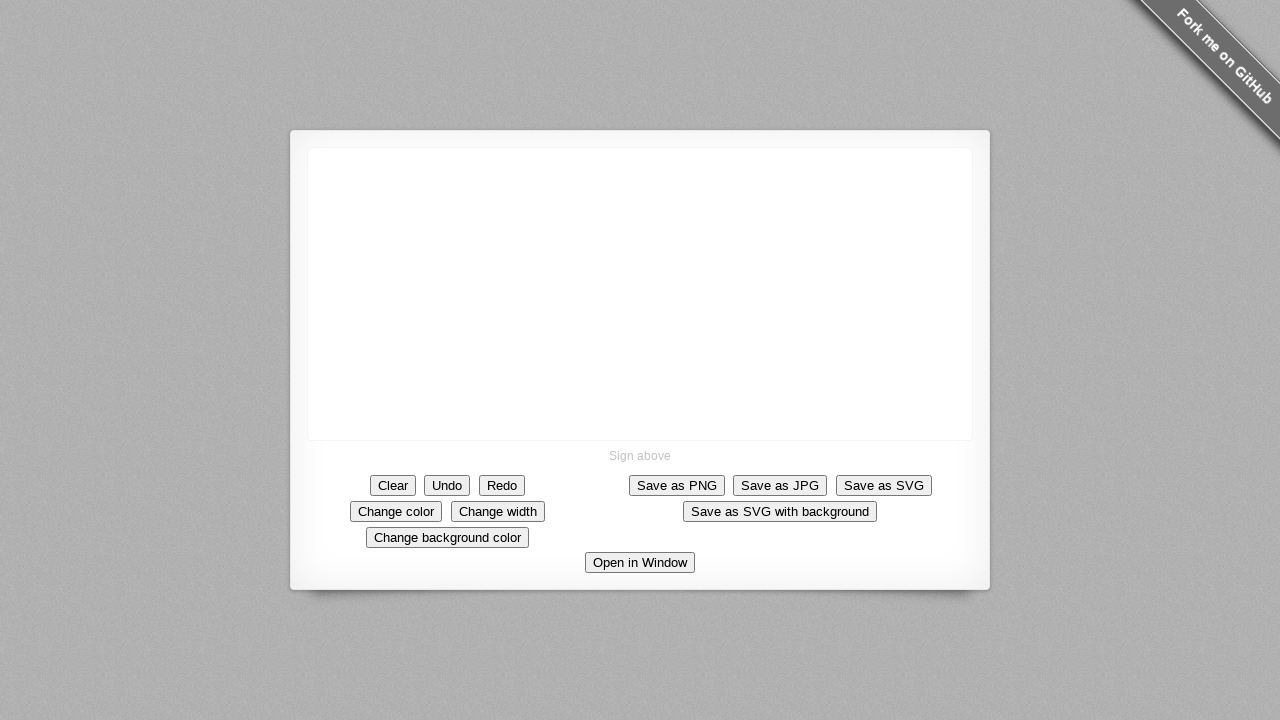

Clicked on canvas to focus the element at (640, 294) on canvas >> nth=0
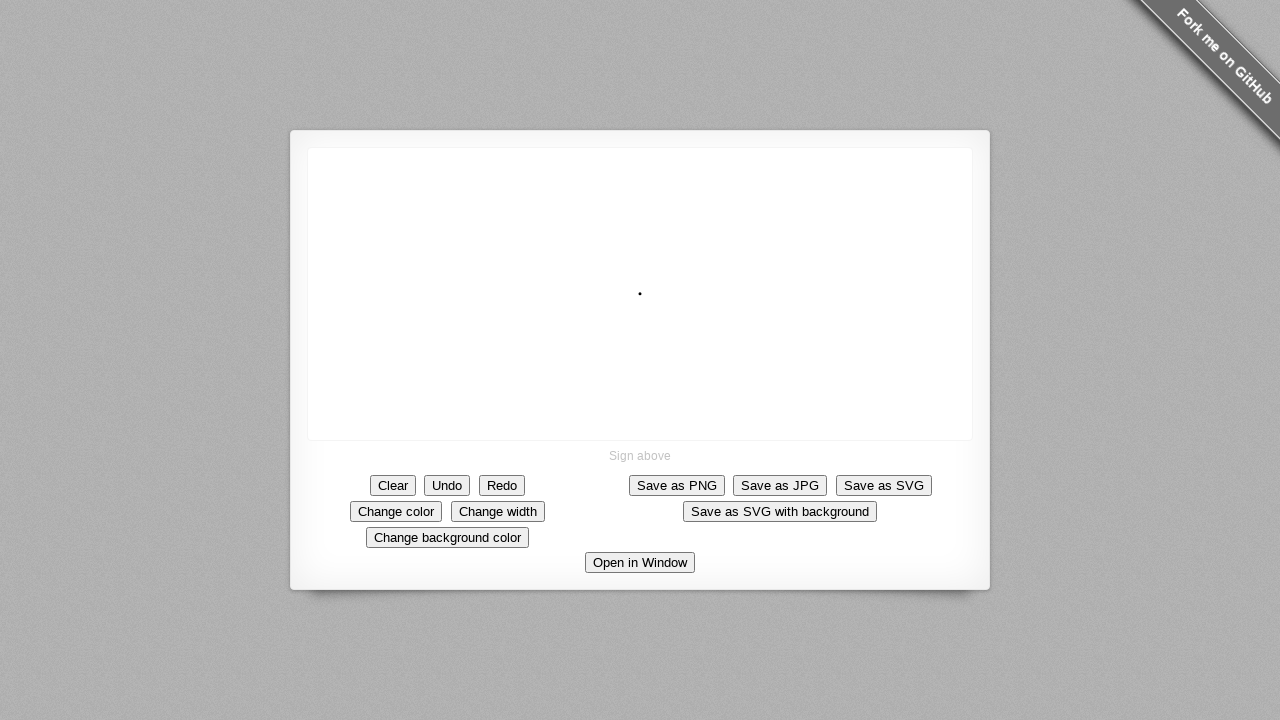

Moved mouse to starting position on canvas at (648, 302)
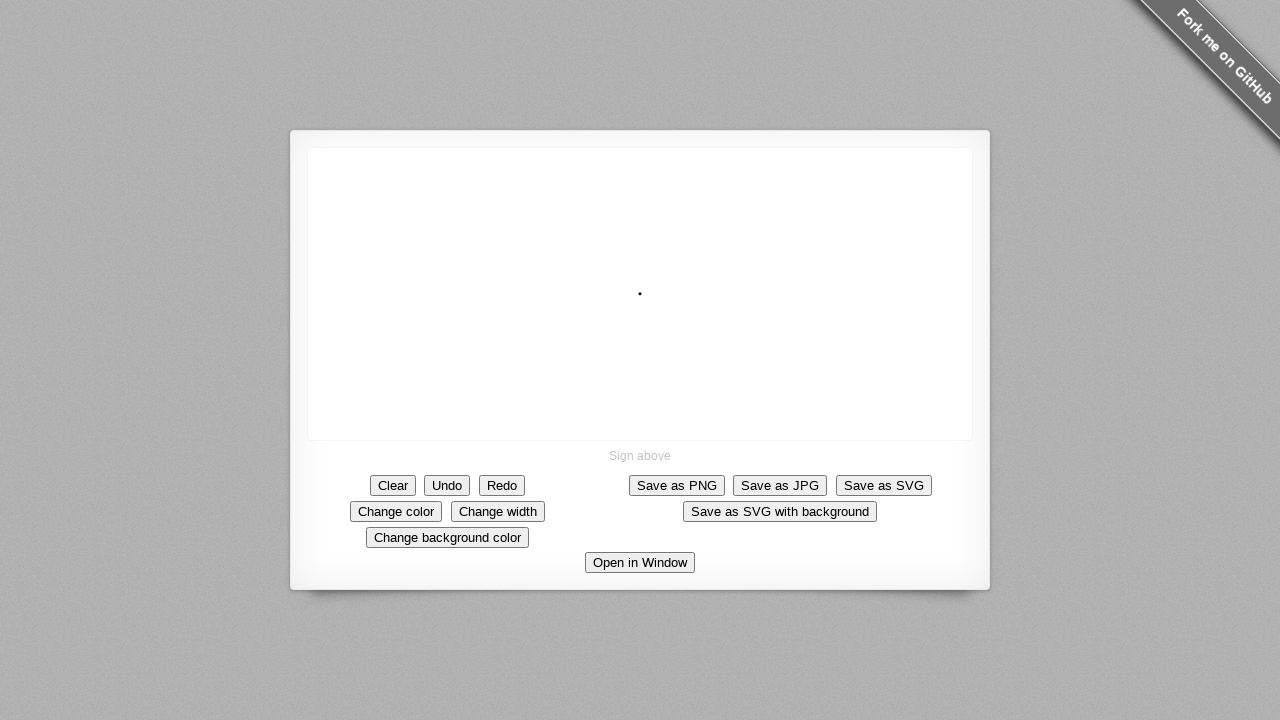

Pressed mouse button down to begin drawing at (648, 302)
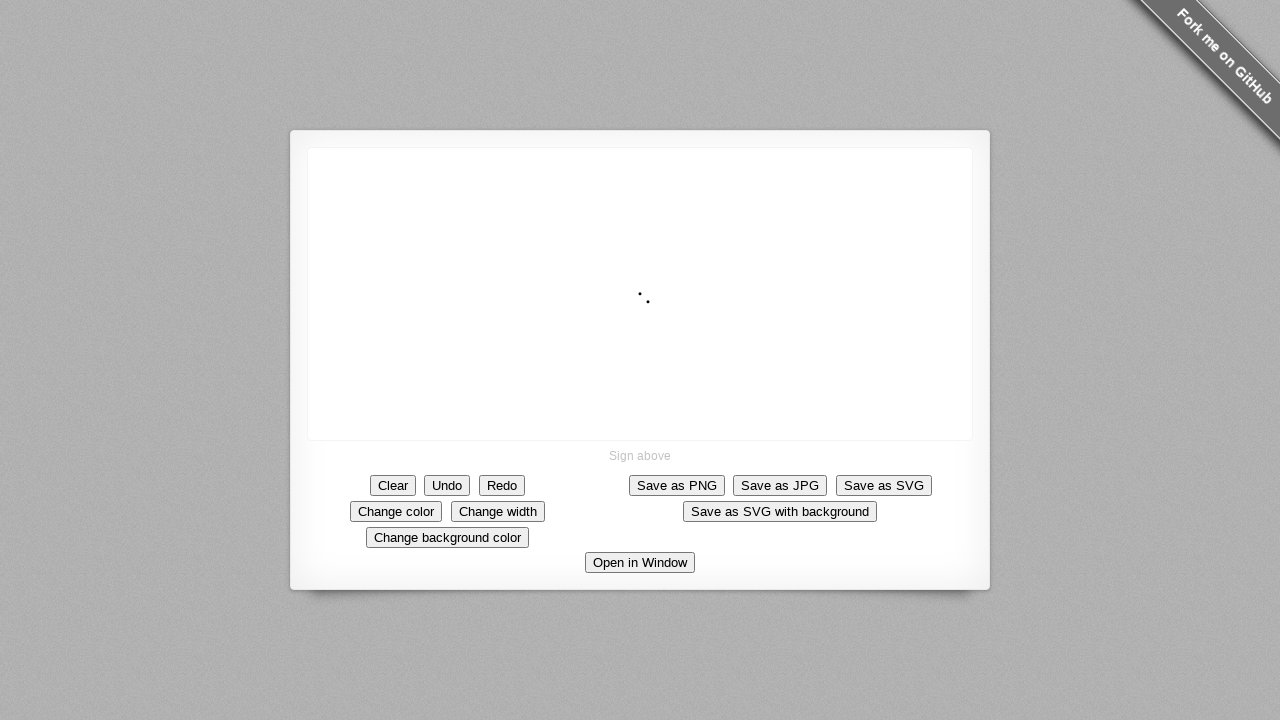

Dragged mouse to first corner of pattern (120, 120 offset) at (768, 422)
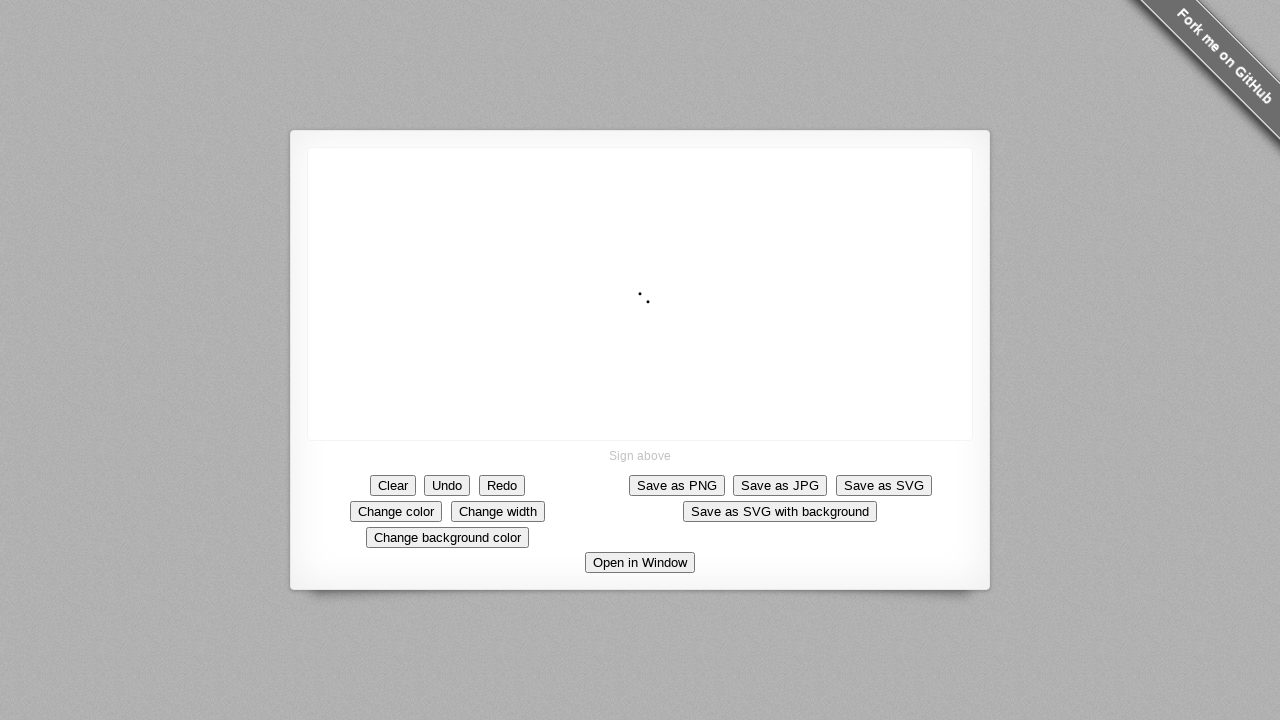

Dragged mouse to second corner of pattern (-120, 120 offset) at (648, 542)
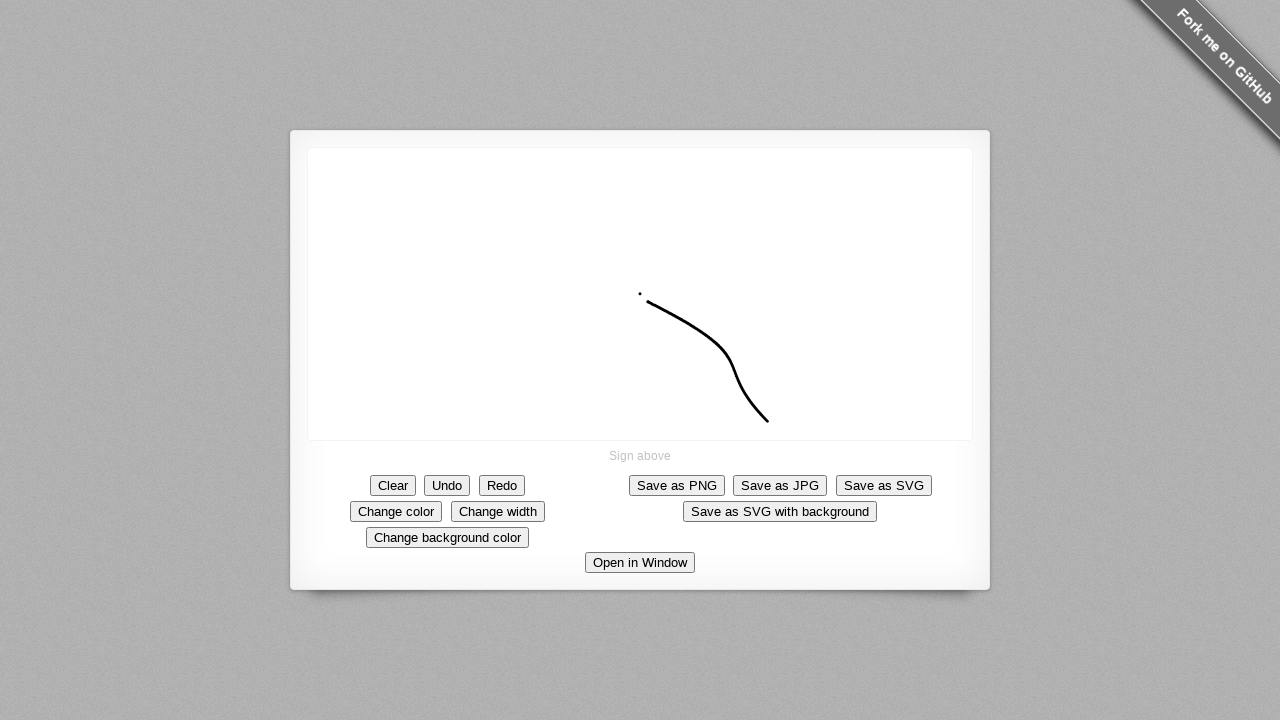

Dragged mouse to third corner of pattern (-120, -120 offset) at (528, 422)
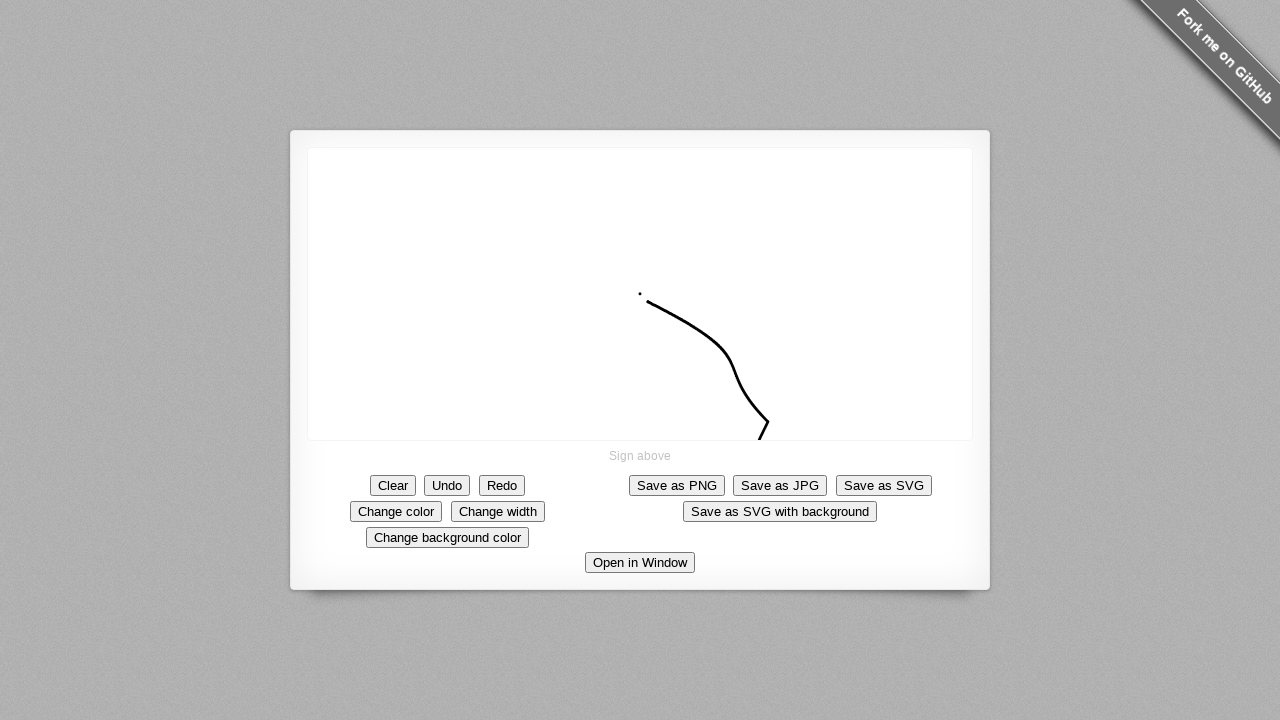

Dragged mouse to final position of pattern (8, 8 offset) at (536, 430)
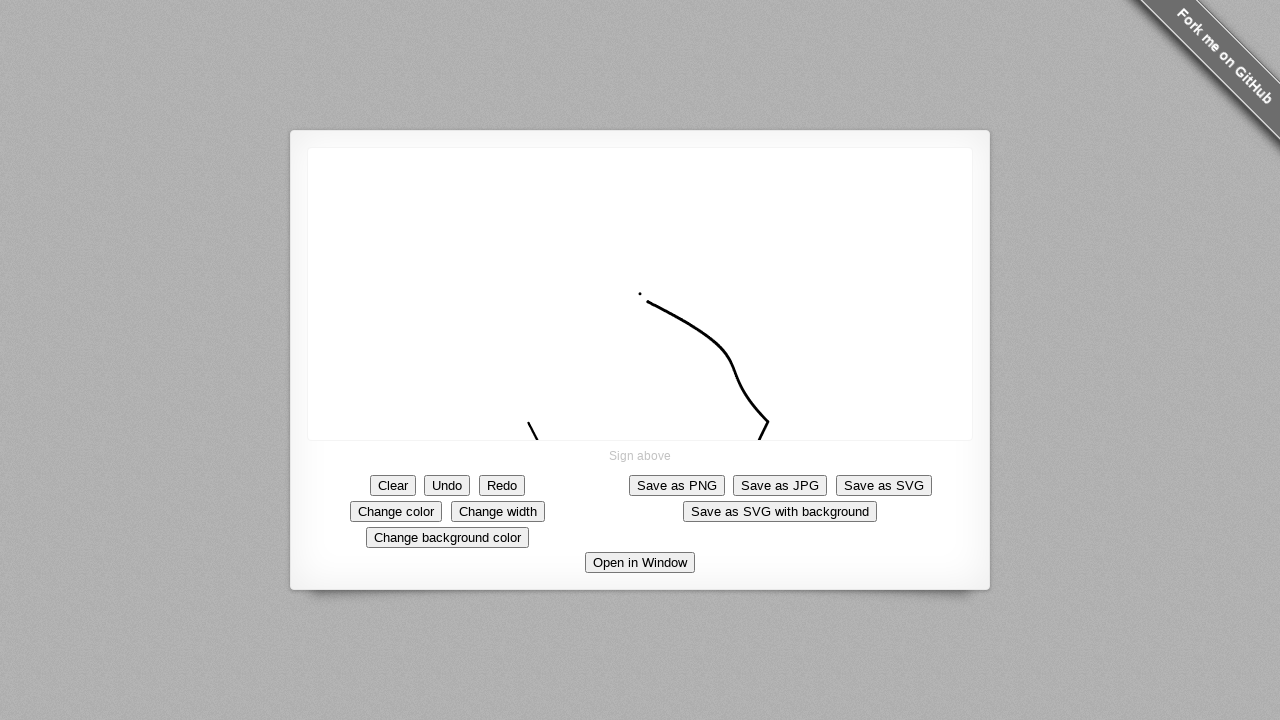

Released mouse button to complete drawing on signature pad at (536, 430)
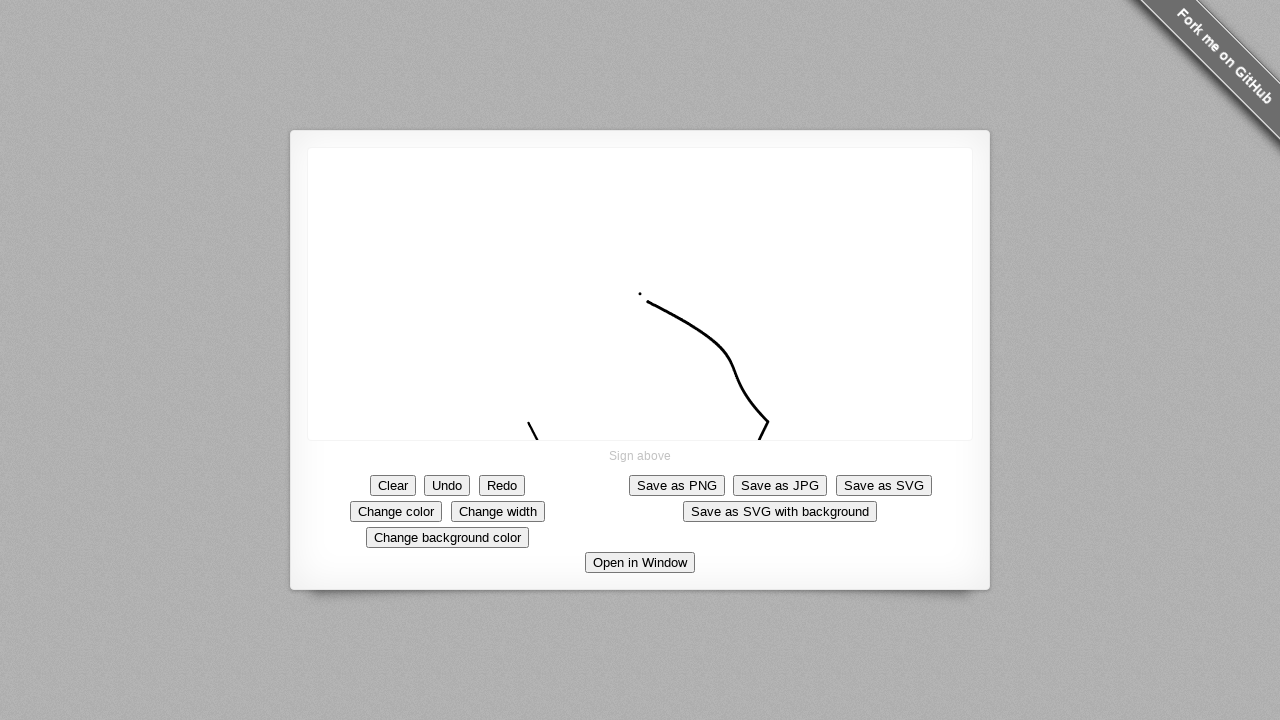

Waited 1 second to observe the drawn signature pattern
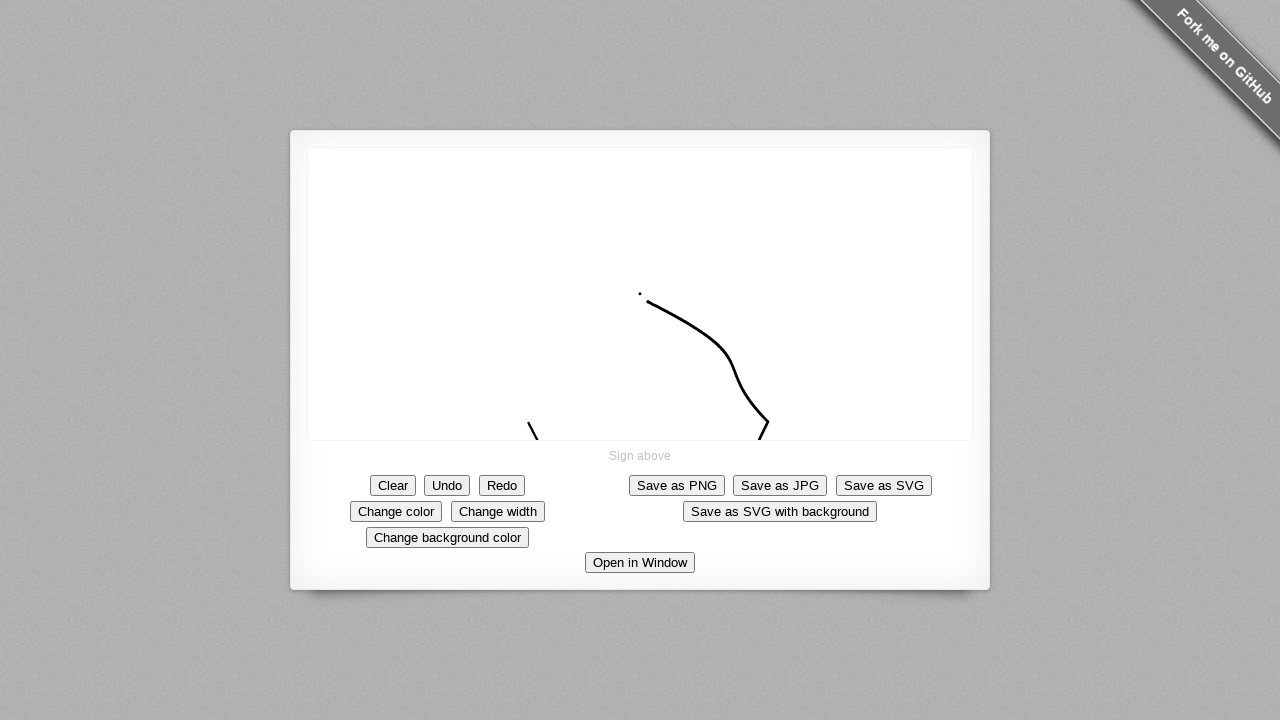

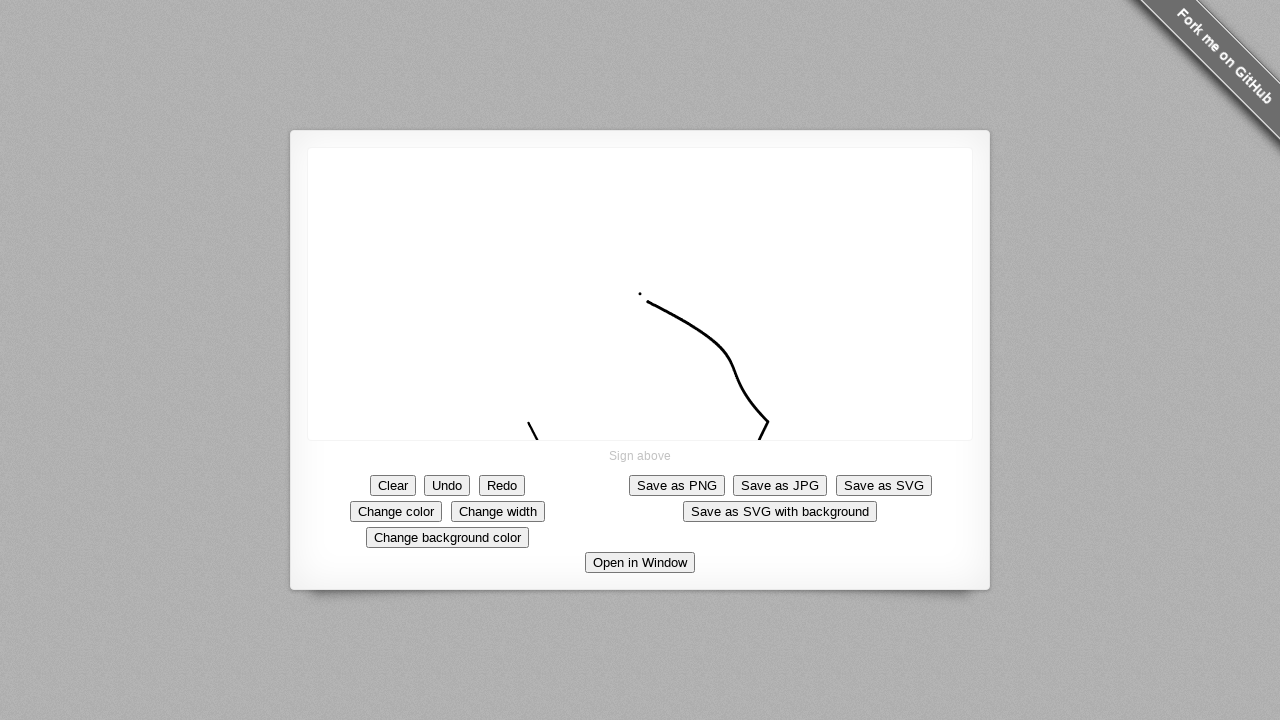